Tests button click functionality on a practice automation page by clicking a promo button, validating the success message on the resulting page, then navigating back and scrolling down.

Starting URL: https://www.ultimateqa.com/simple-html-elements-for-automation/

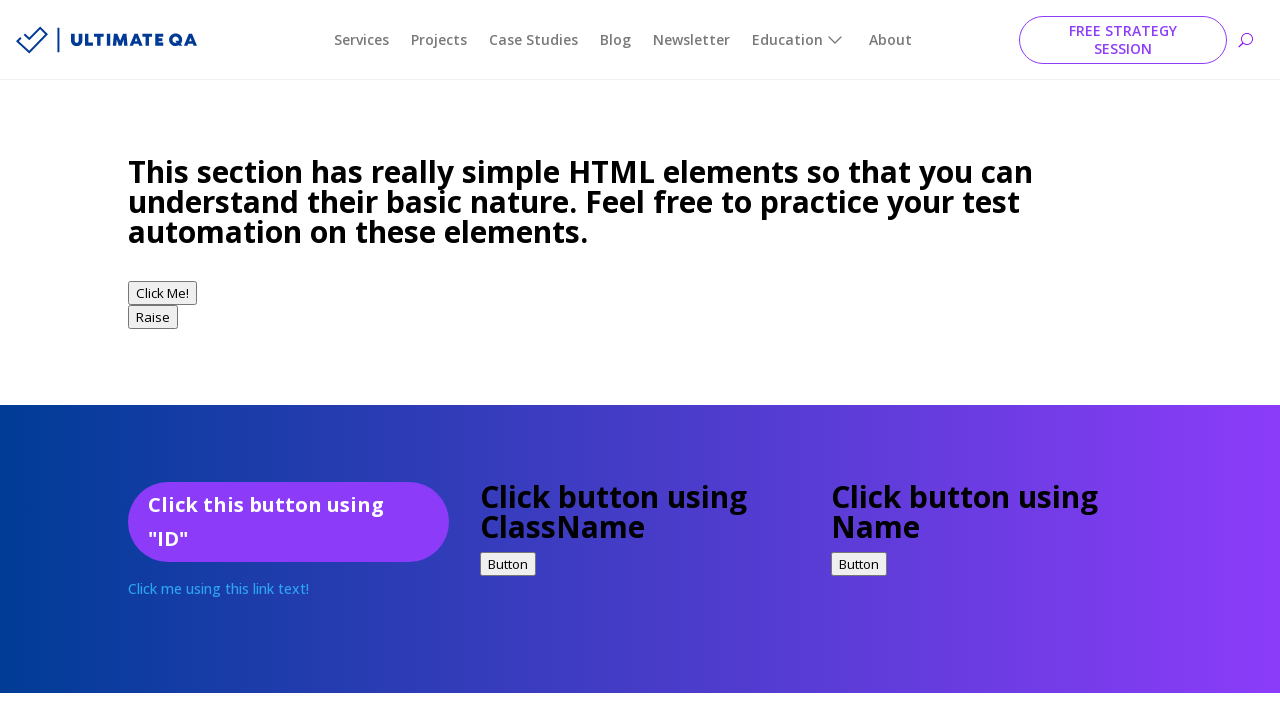

Clicked the promo button at (288, 361) on a.et_pb_promo_button.et_pb_button
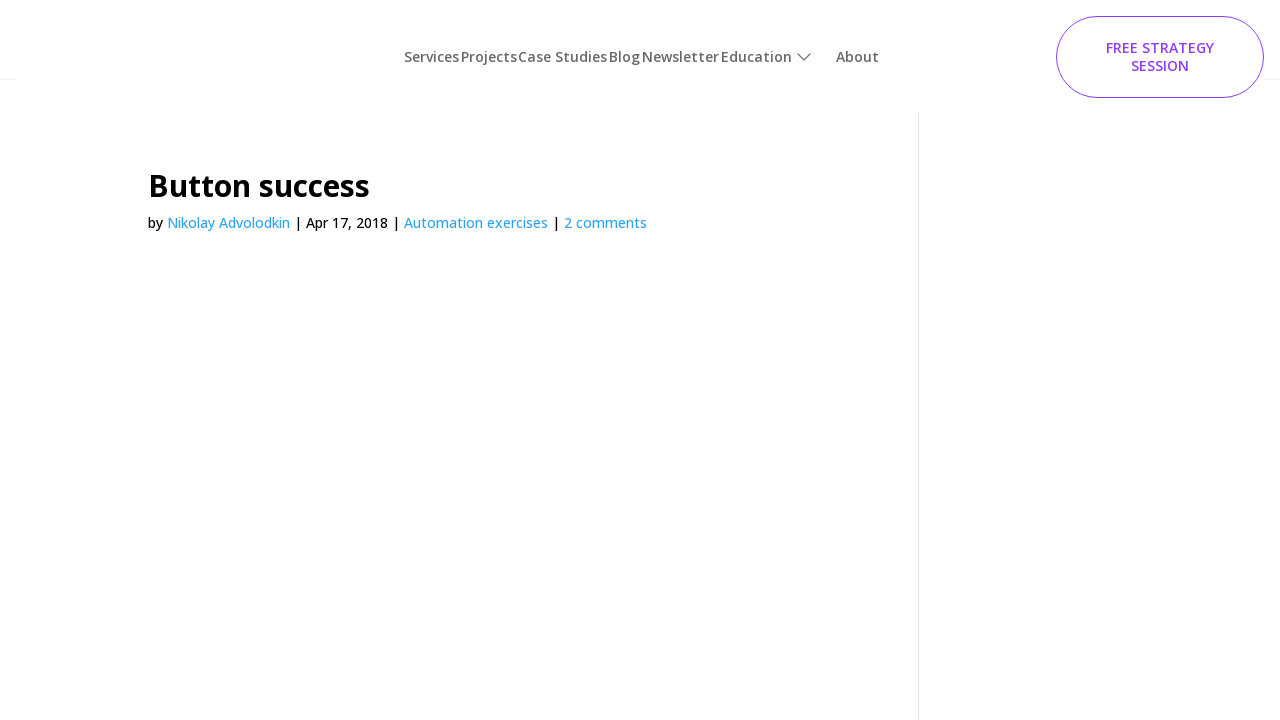

Success page loaded with 'Button success' heading
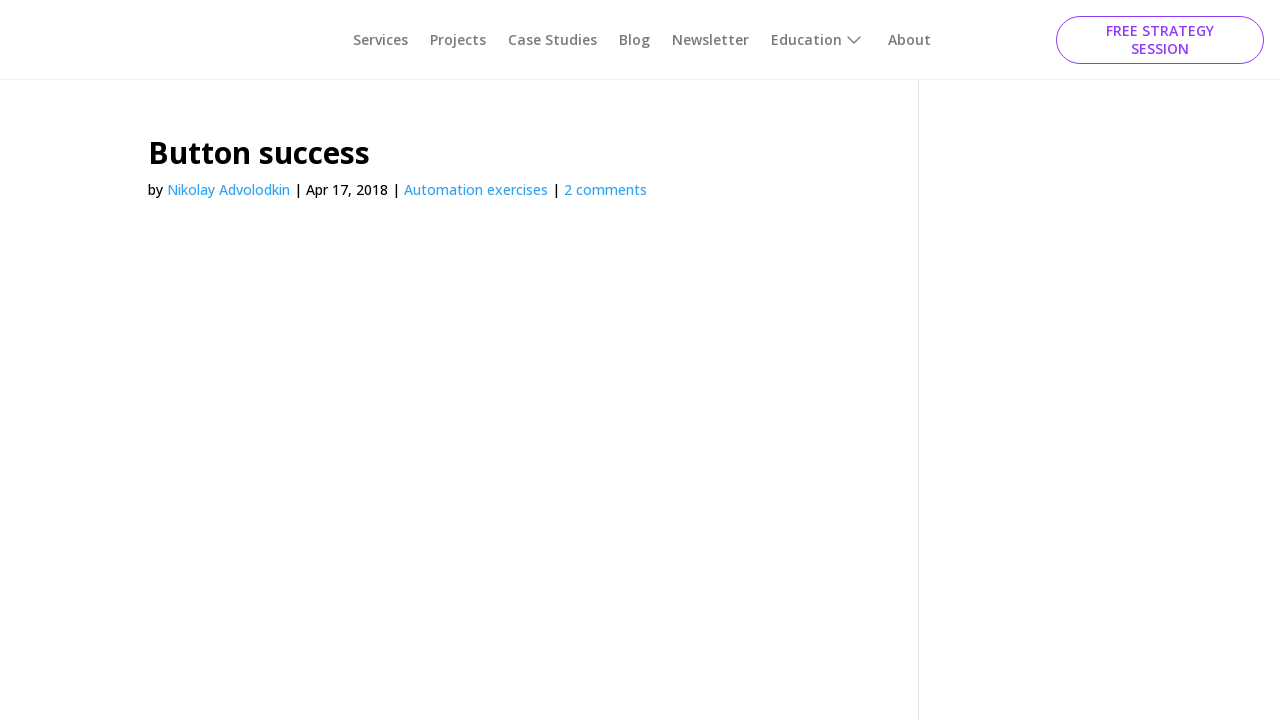

Validated success heading: Button success
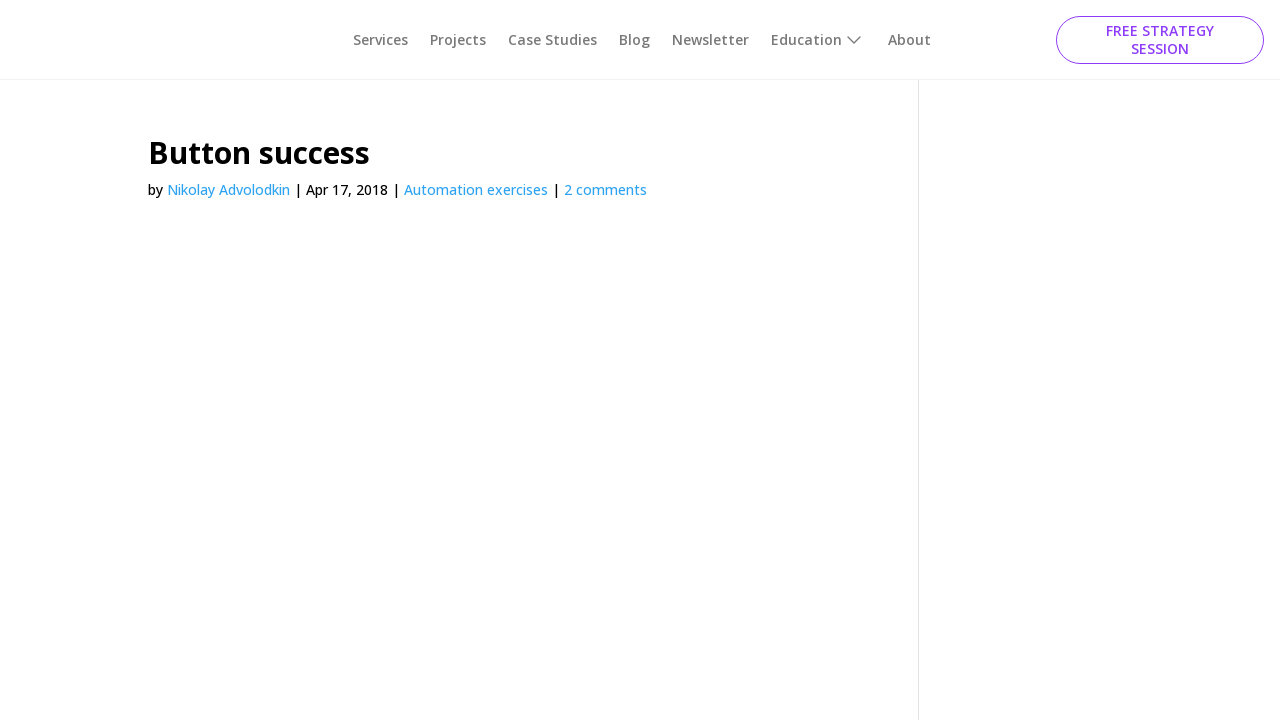

Navigated back to the original page
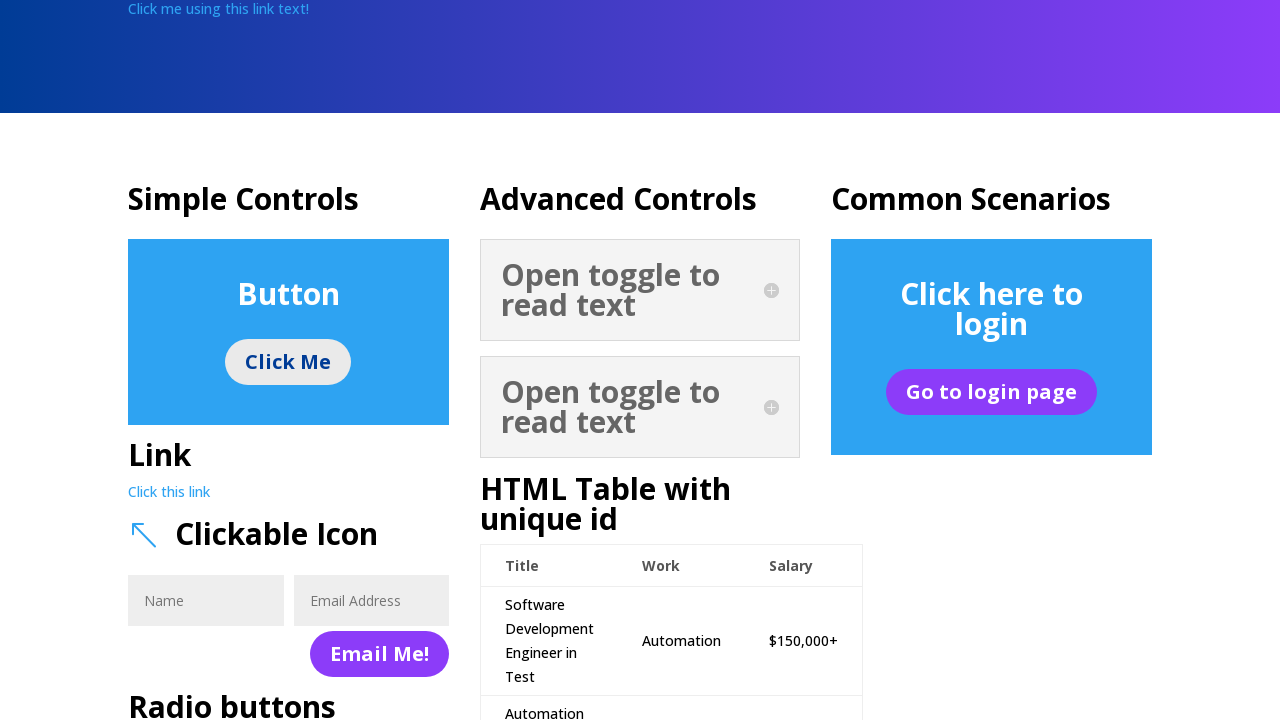

Scrolled down the page by 900 pixels
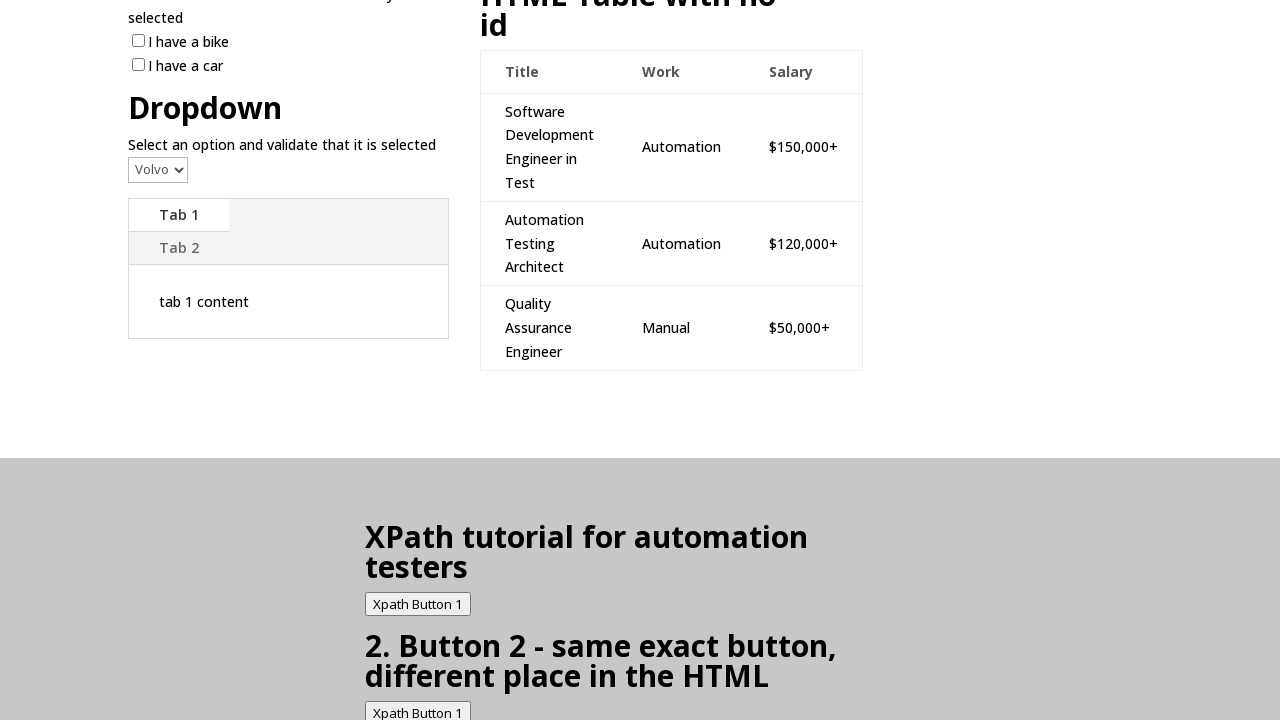

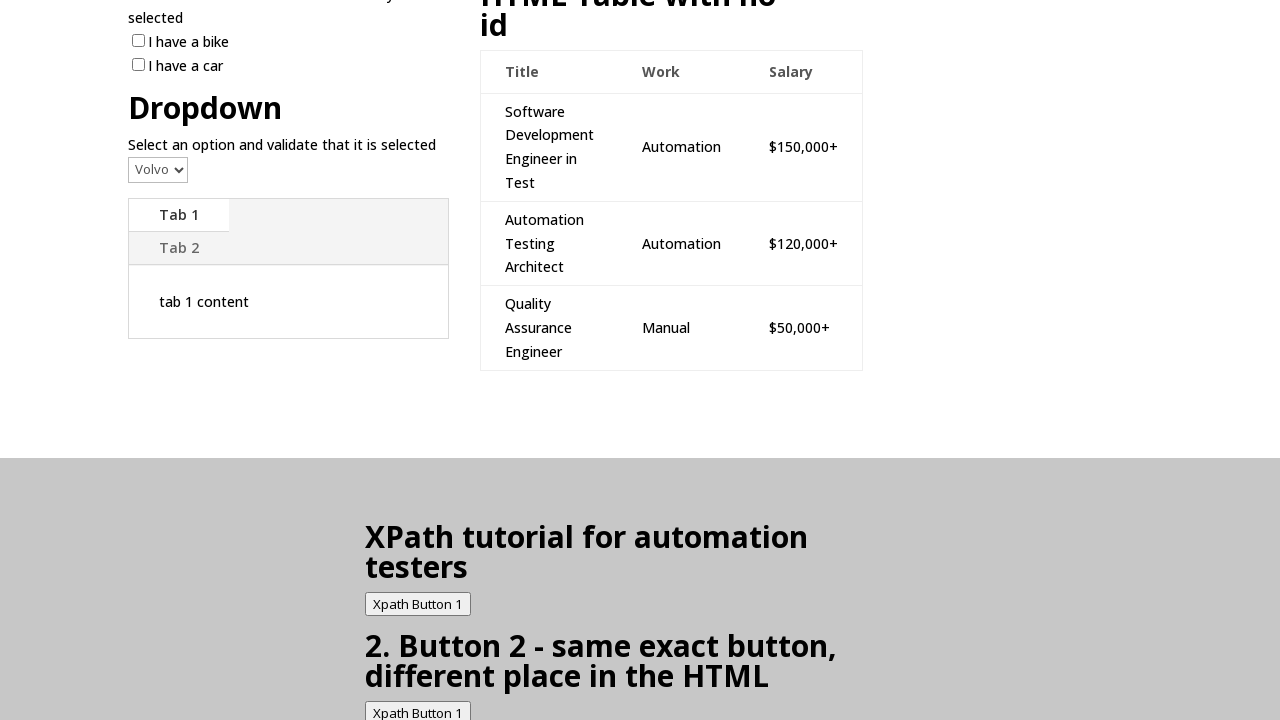